Navigates to the 6th Street website, verifies the URL matches the expected URL, and dismisses any popups using the Escape key

Starting URL: https://en-kw.6thstreet.com/

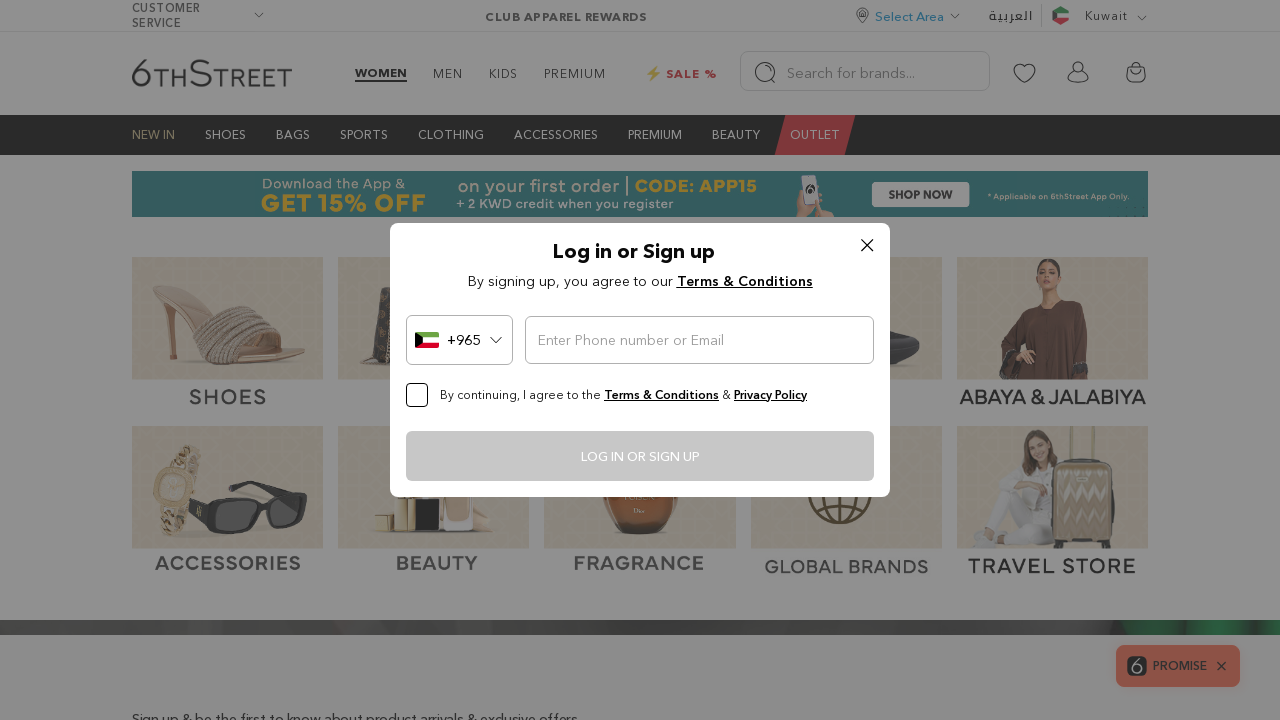

Pressed Escape key to dismiss any popups
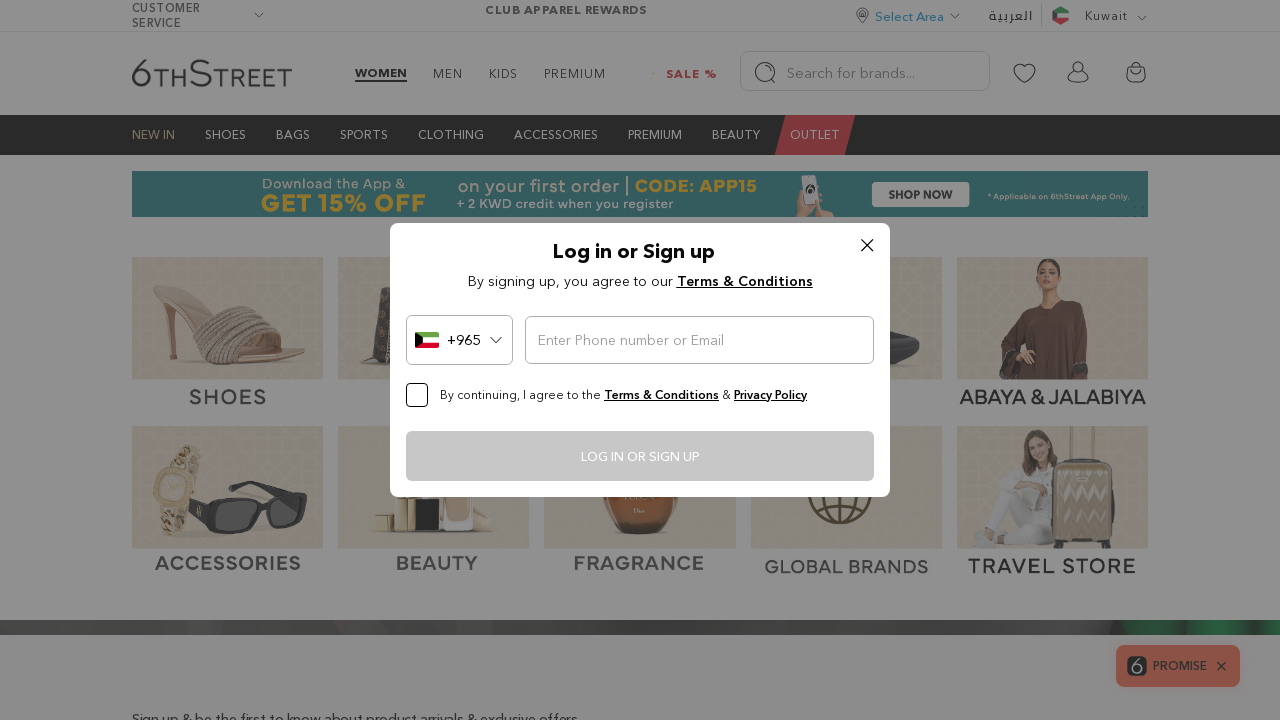

Waited 1 second for animations to complete
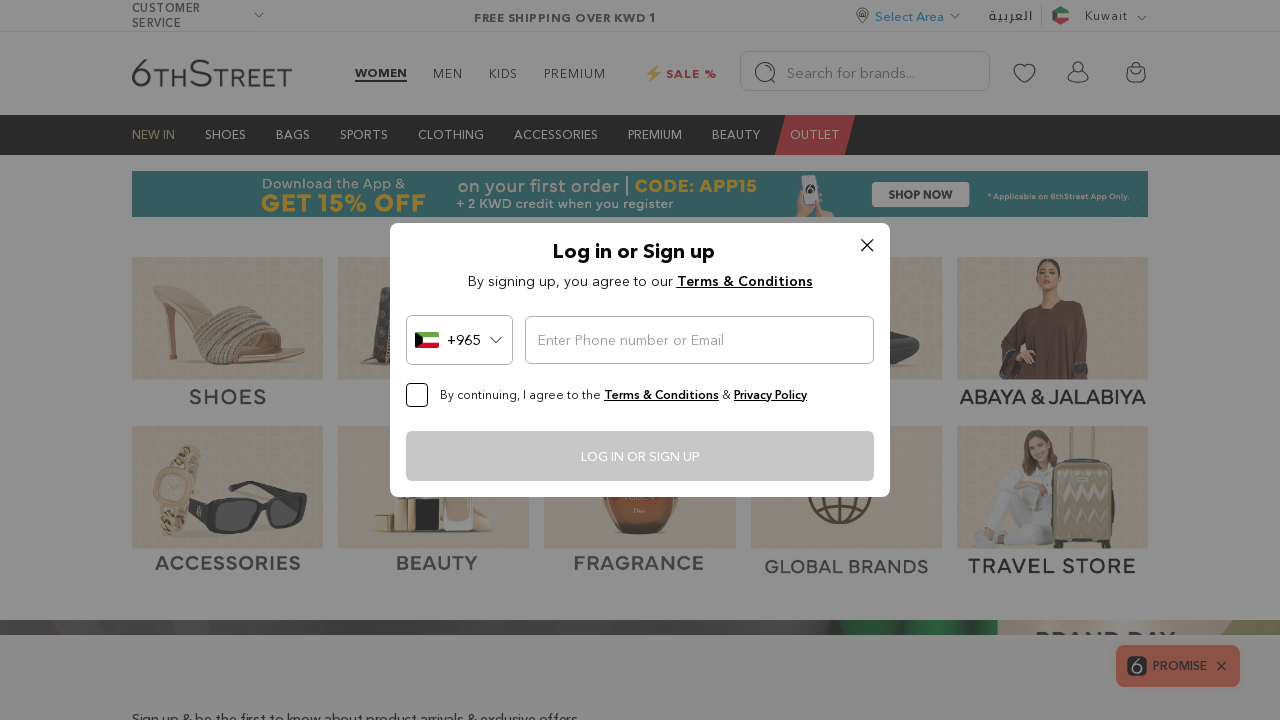

Retrieved current URL
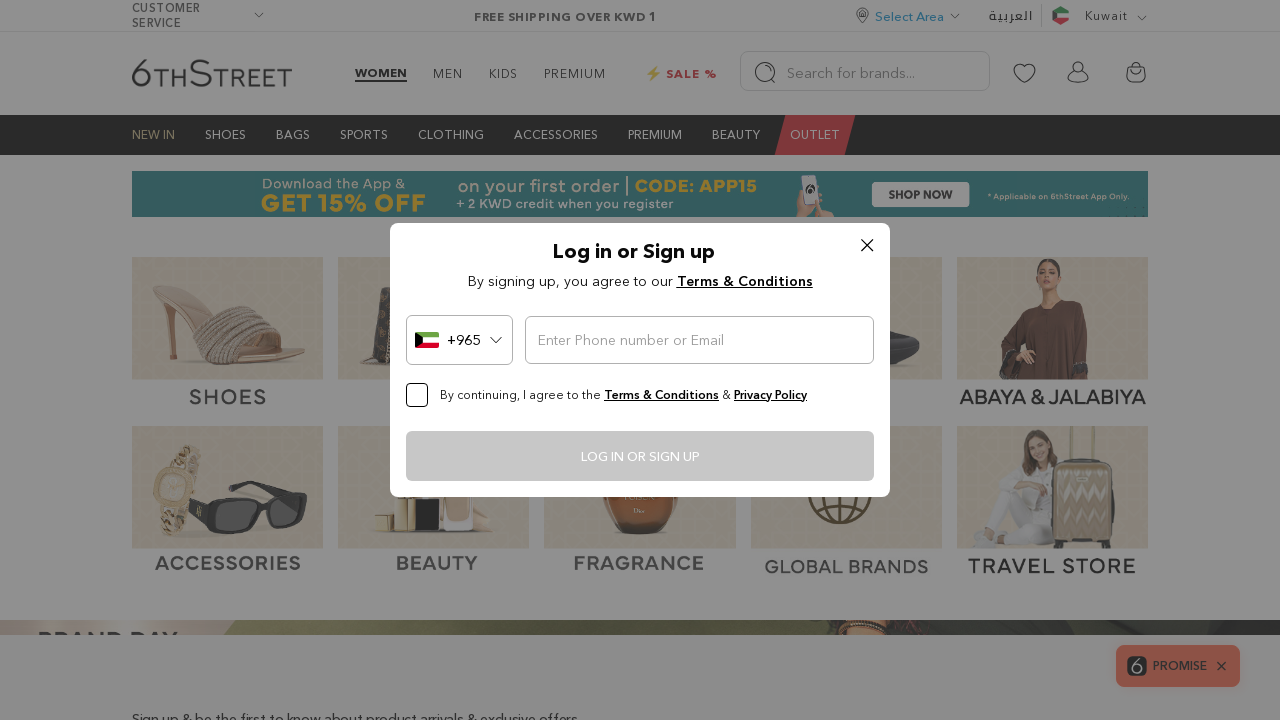

URL verified: matches expected URL https://en-kw.6thstreet.com/
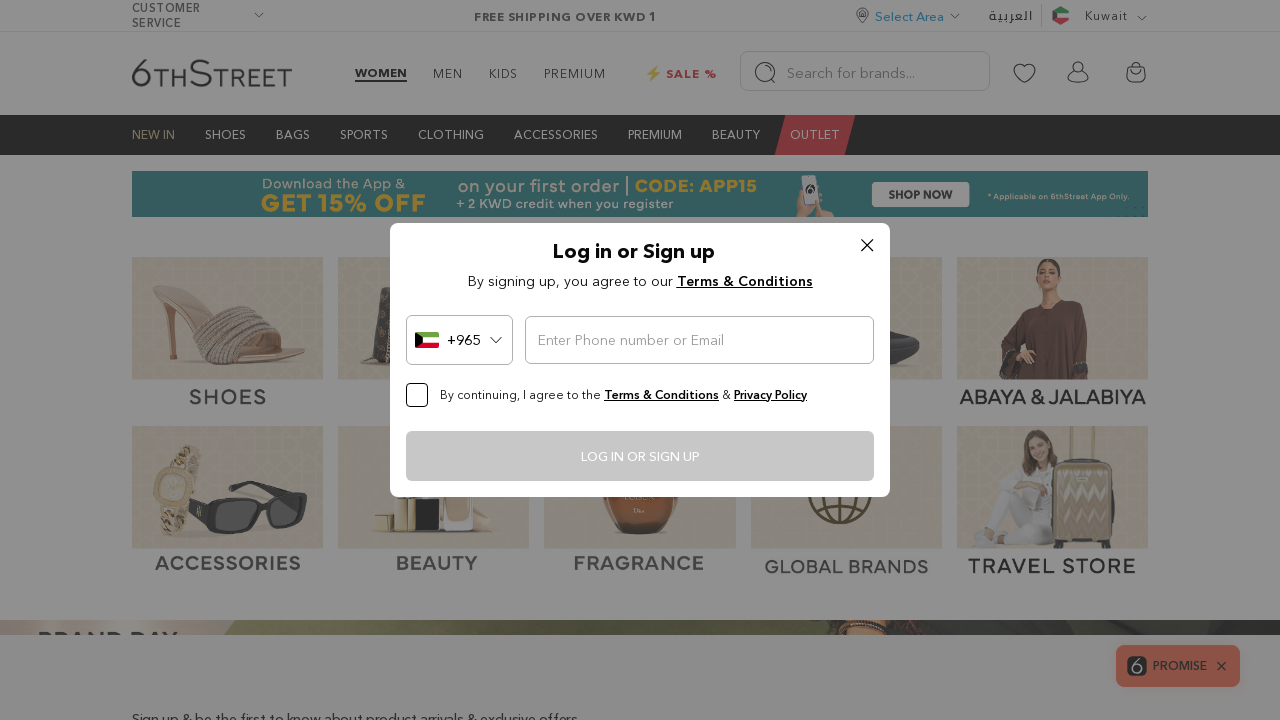

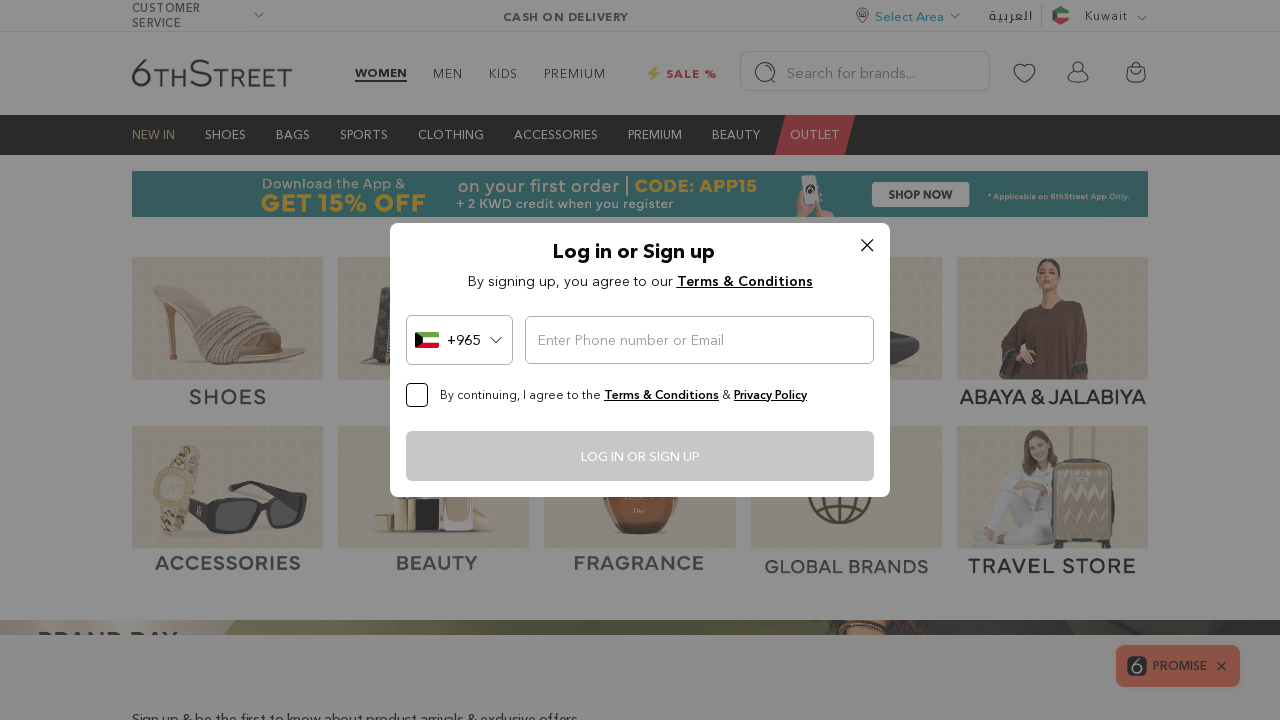